Demonstrates drag and drop action from a draggable element to a droppable target

Starting URL: https://crossbrowsertesting.github.io/drag-and-drop

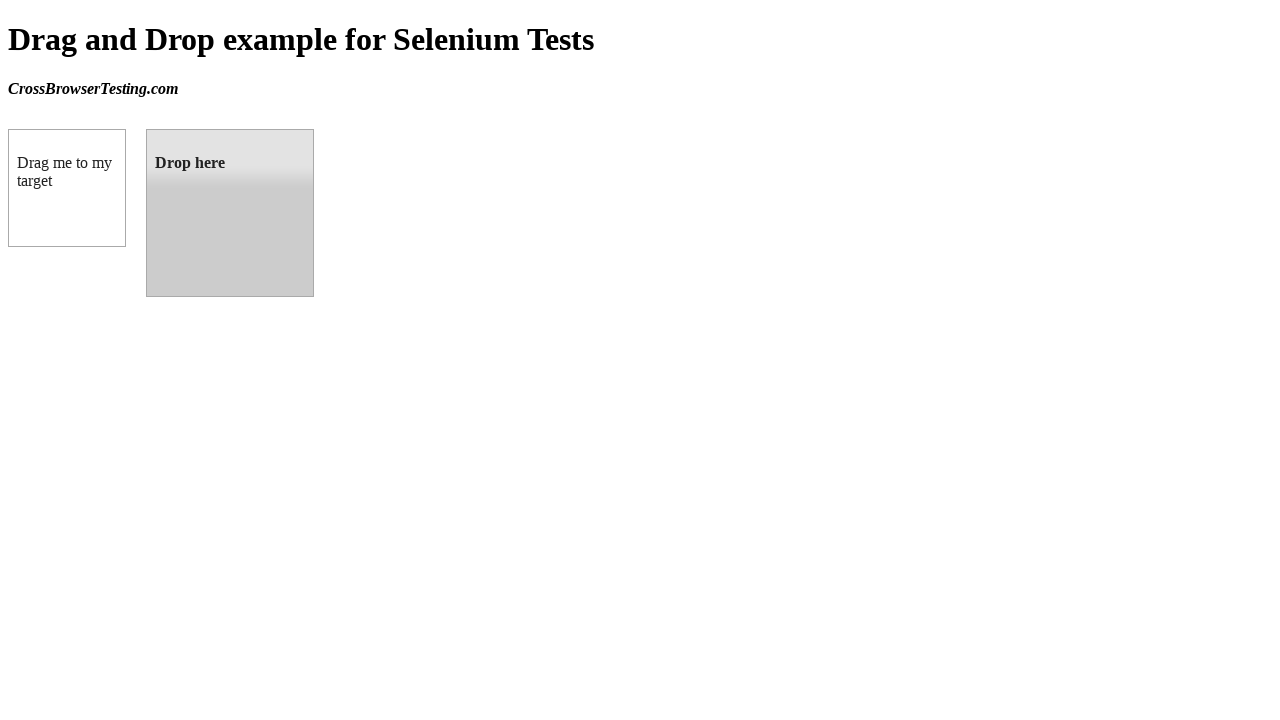

Navigated to drag and drop demo page
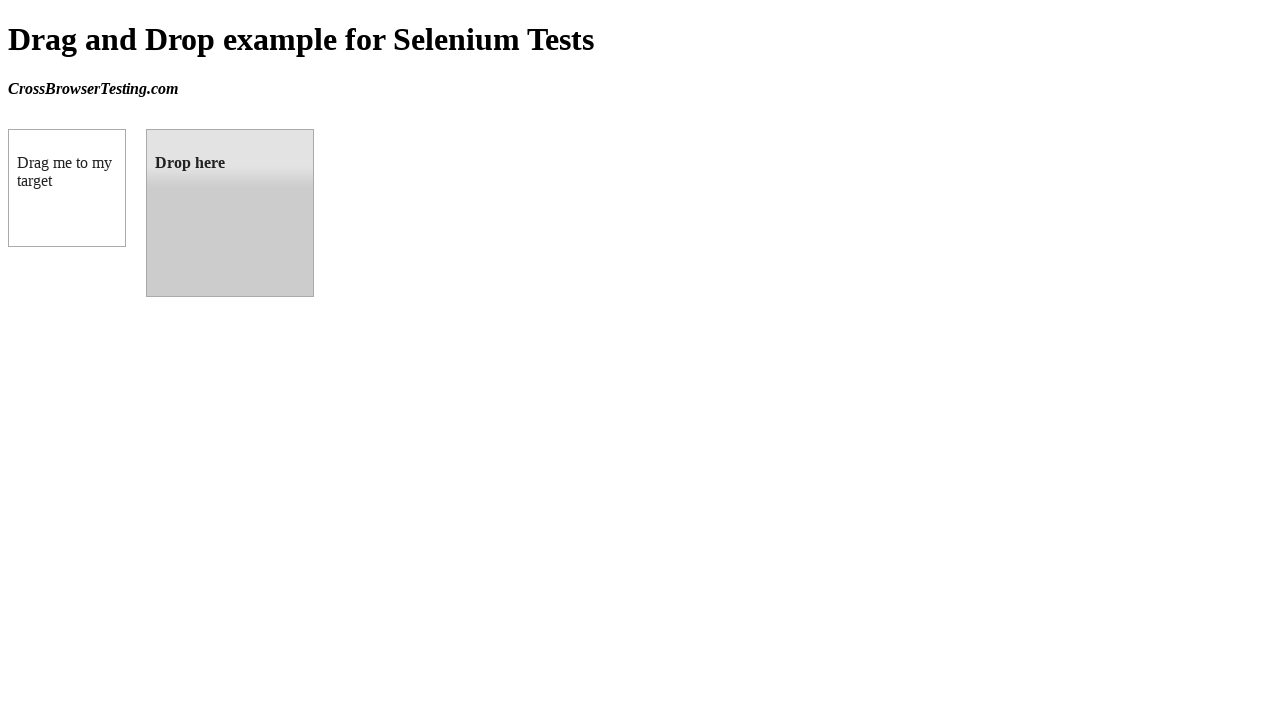

Located draggable element
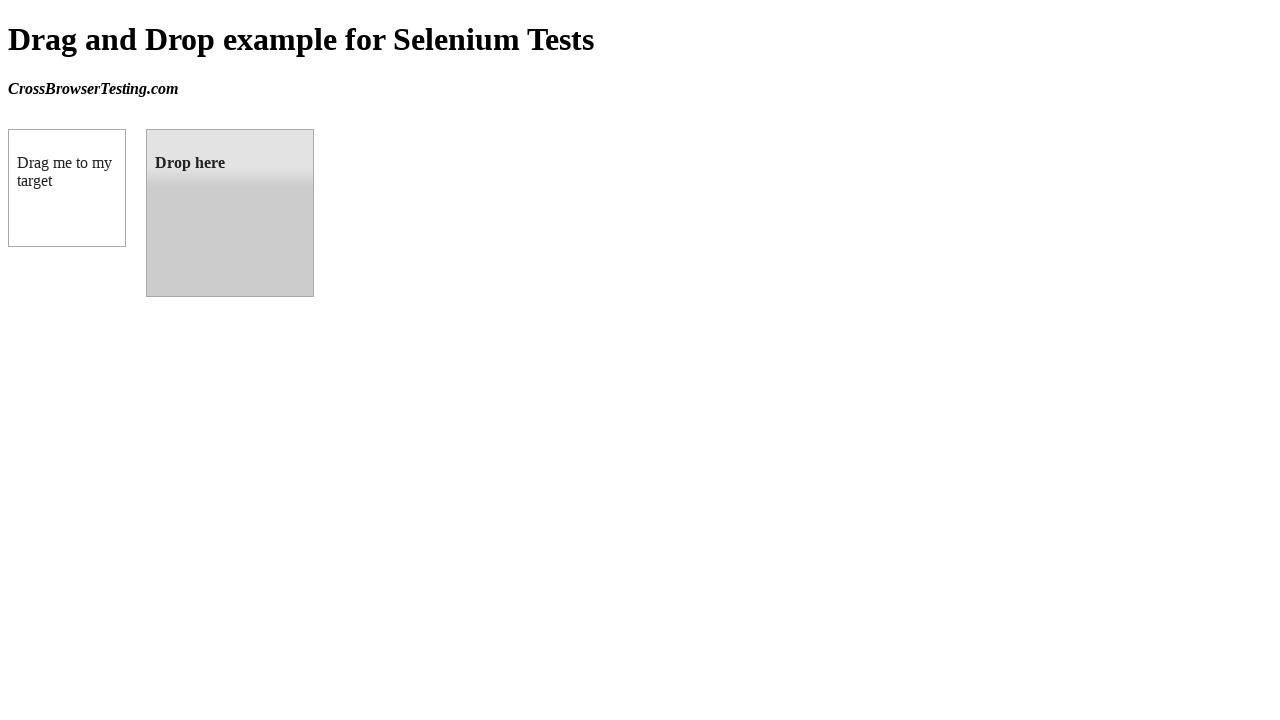

Located droppable target element
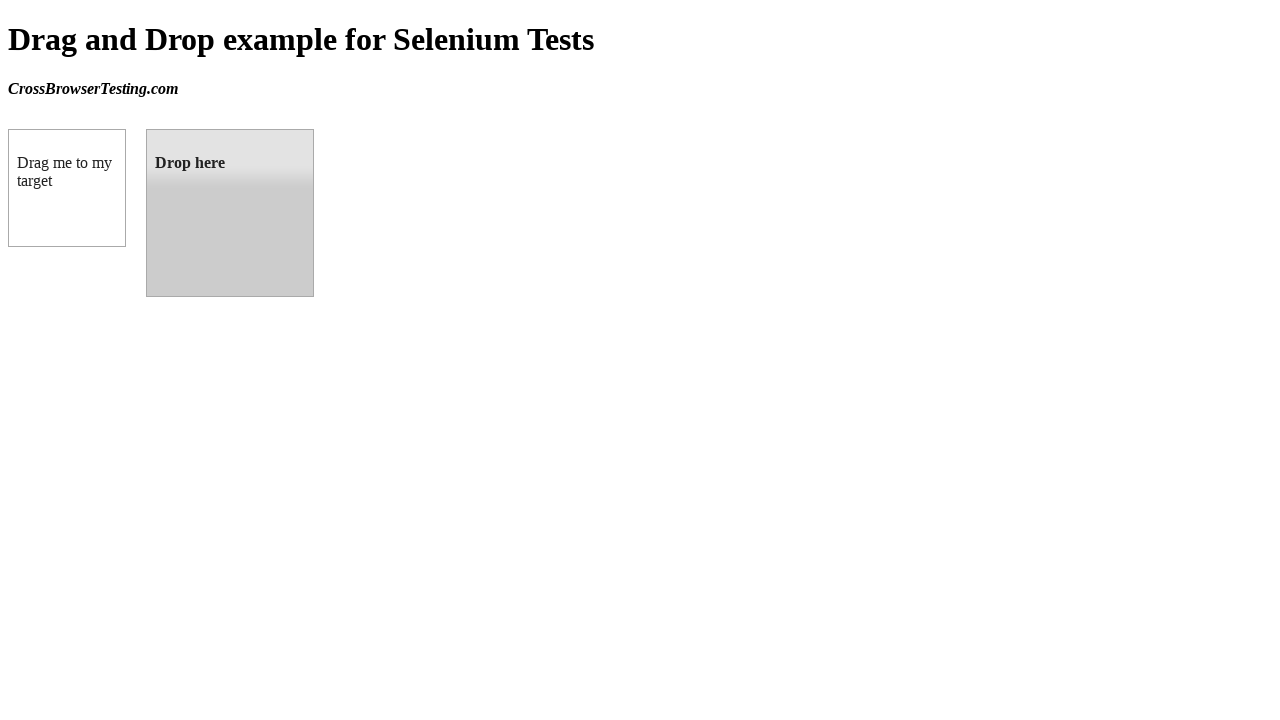

Dragged element from source to droppable target at (230, 213)
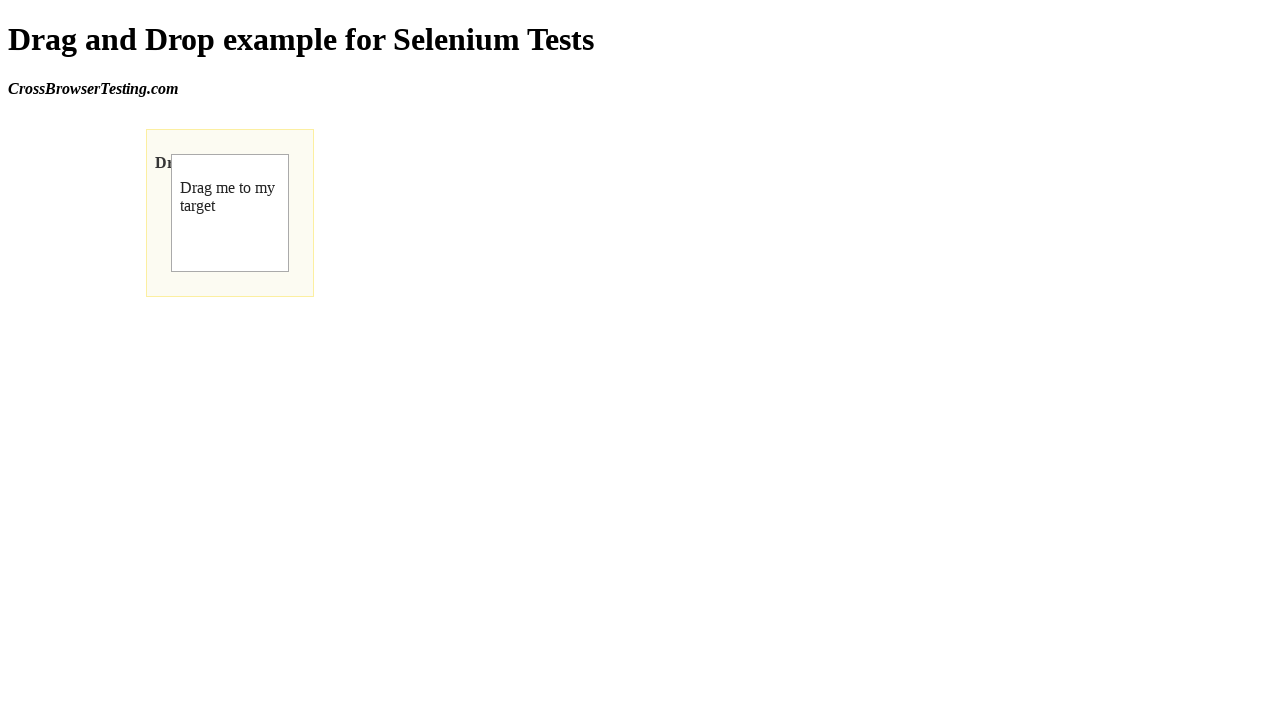

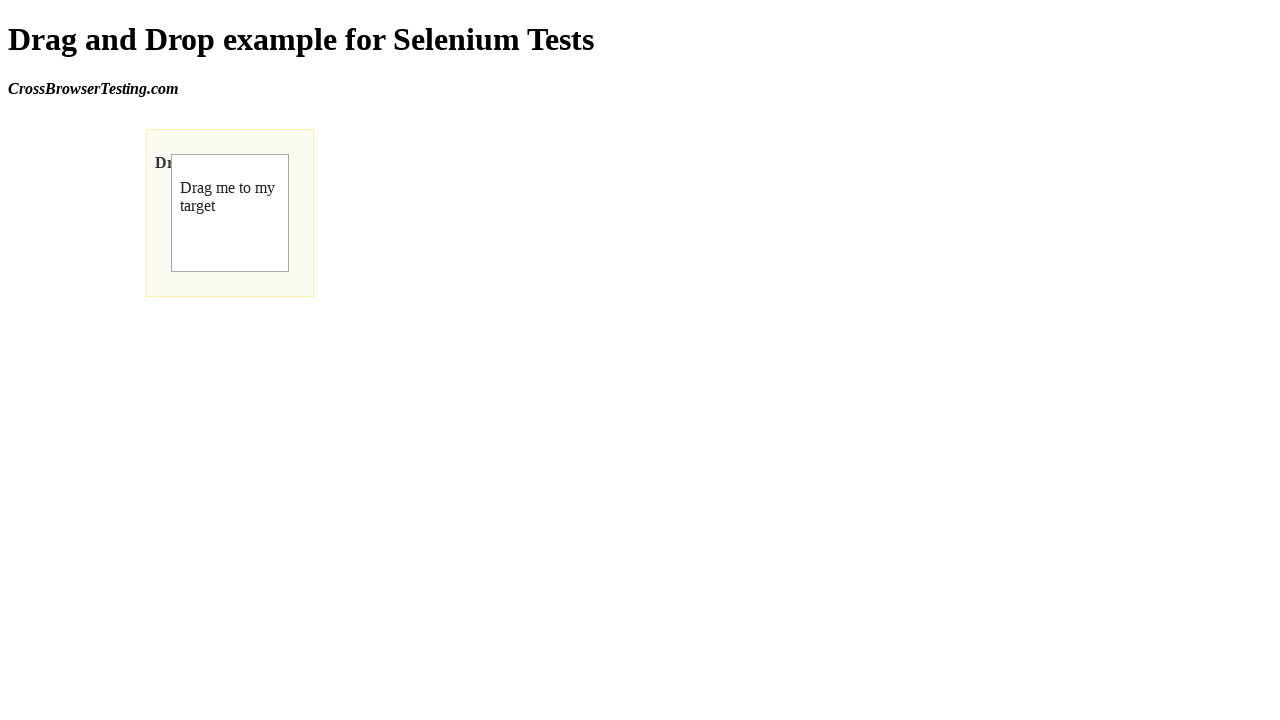